Demonstrates the mouse release action by performing a click-and-hold on a source element, moving to the target element, and then releasing the mouse button.

Starting URL: https://crossbrowsertesting.github.io/drag-and-drop

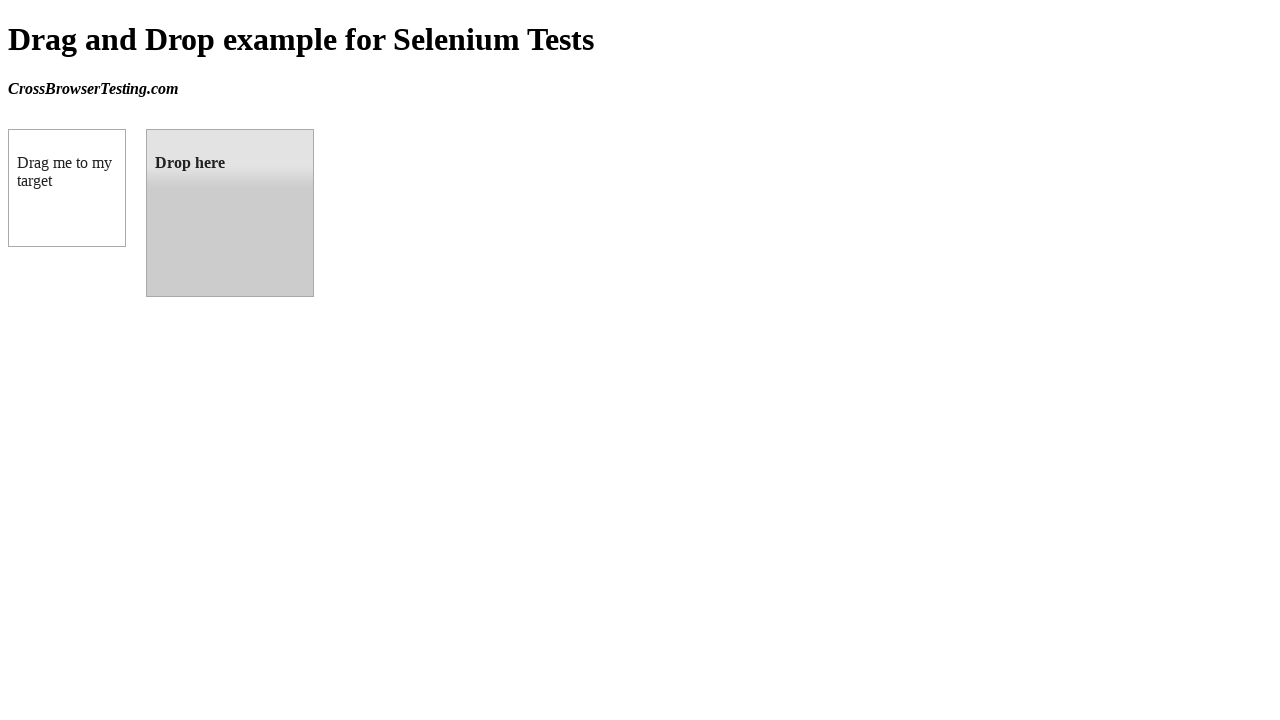

Source element (box A) is ready
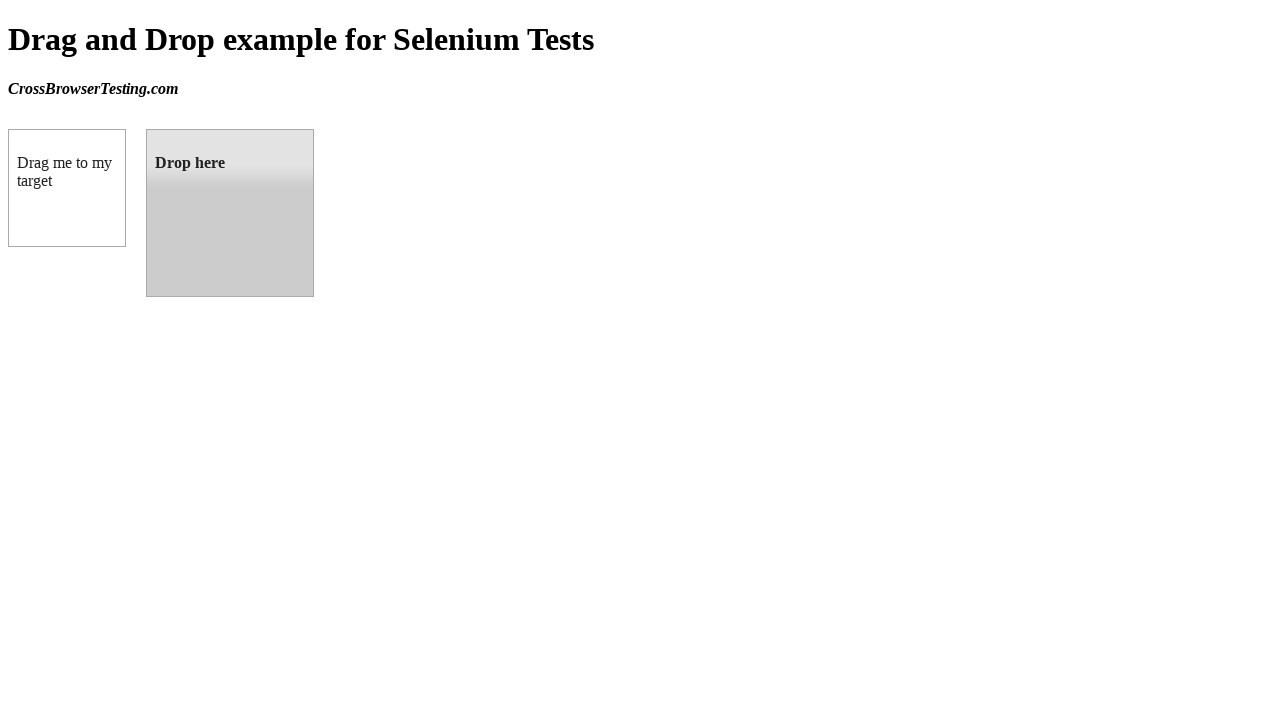

Target element (box B) is ready
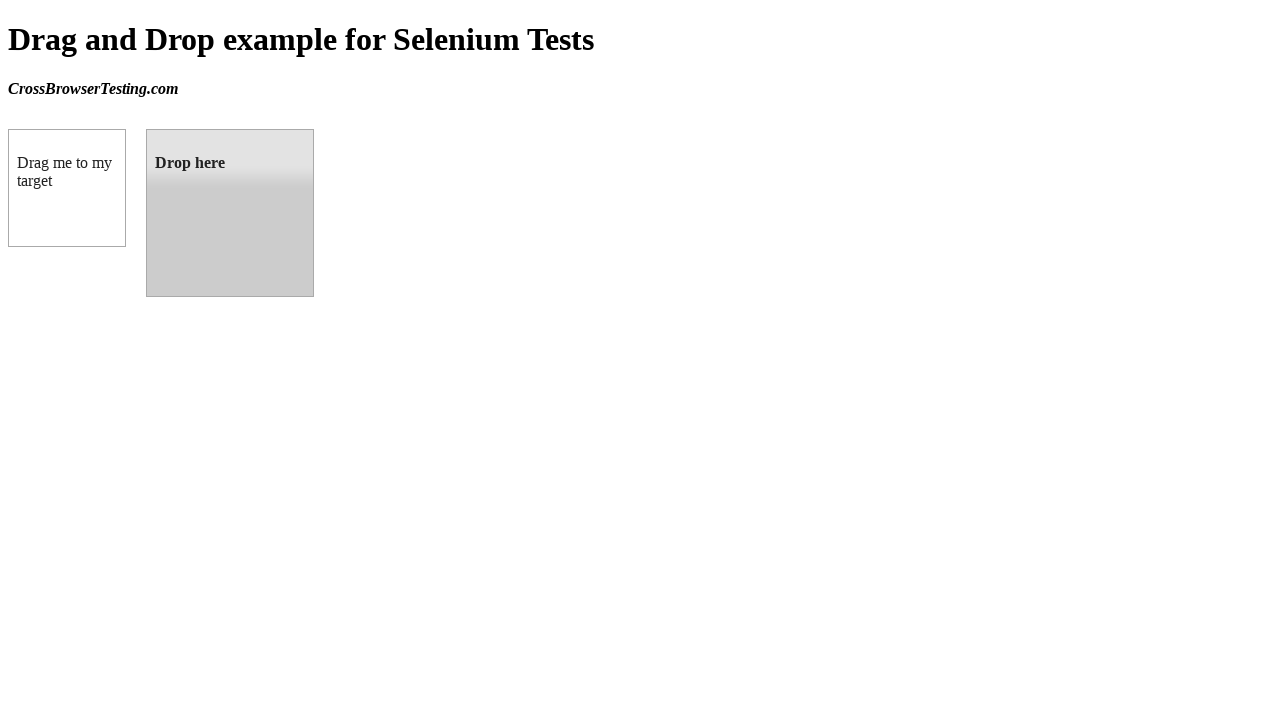

Retrieved bounding box coordinates for source and target elements
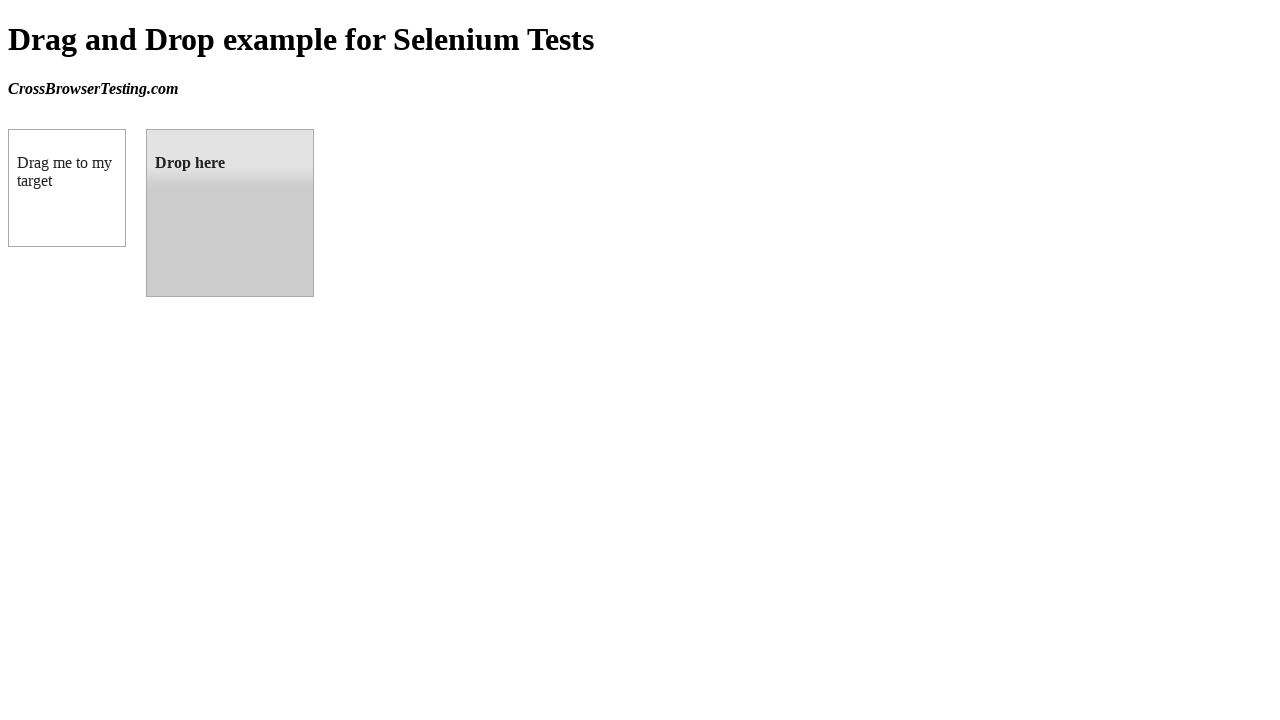

Moved mouse to center of source element (box A) at (67, 188)
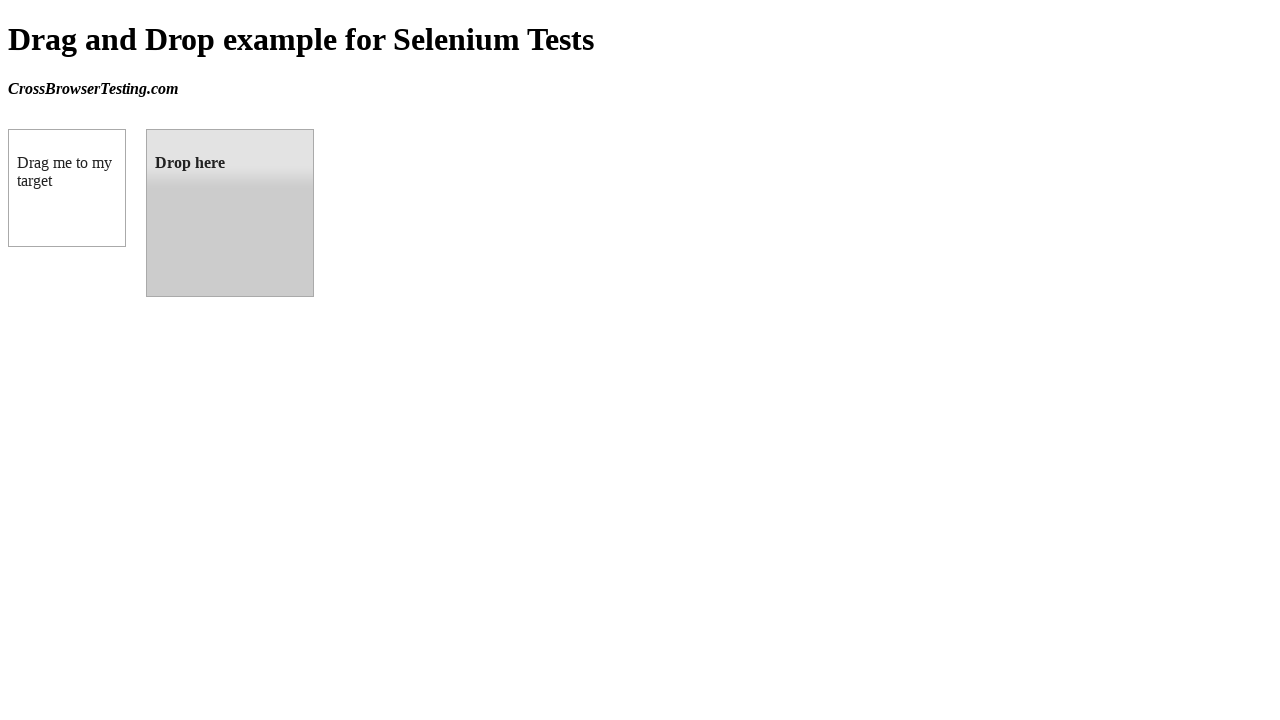

Pressed and held mouse button on source element at (67, 188)
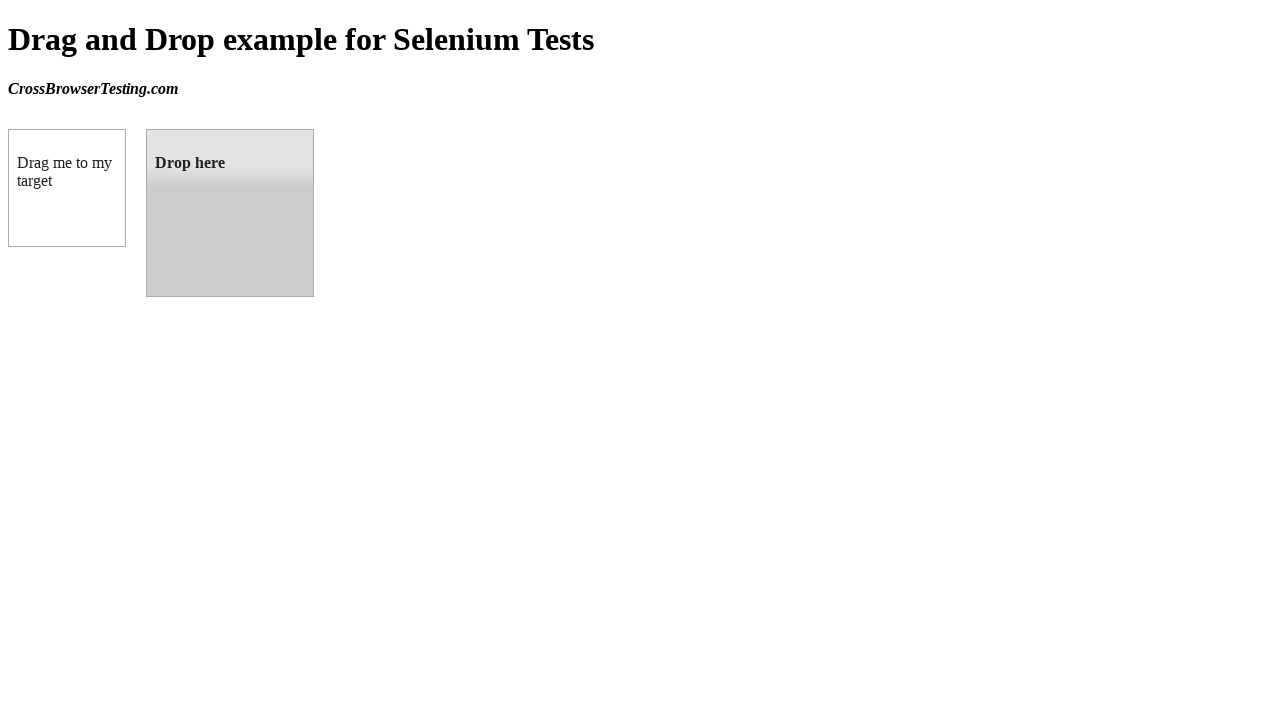

Moved mouse to center of target element (box B) while holding button at (230, 213)
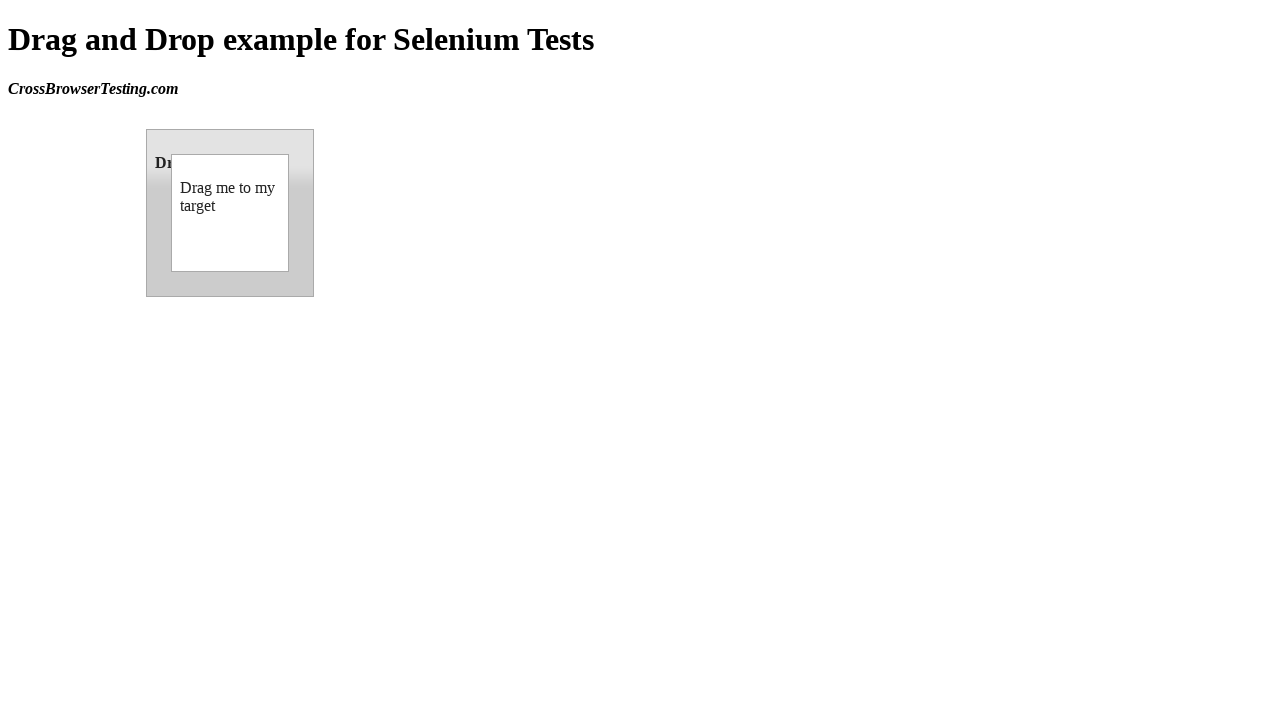

Released mouse button, completing drag-and-drop action at (230, 213)
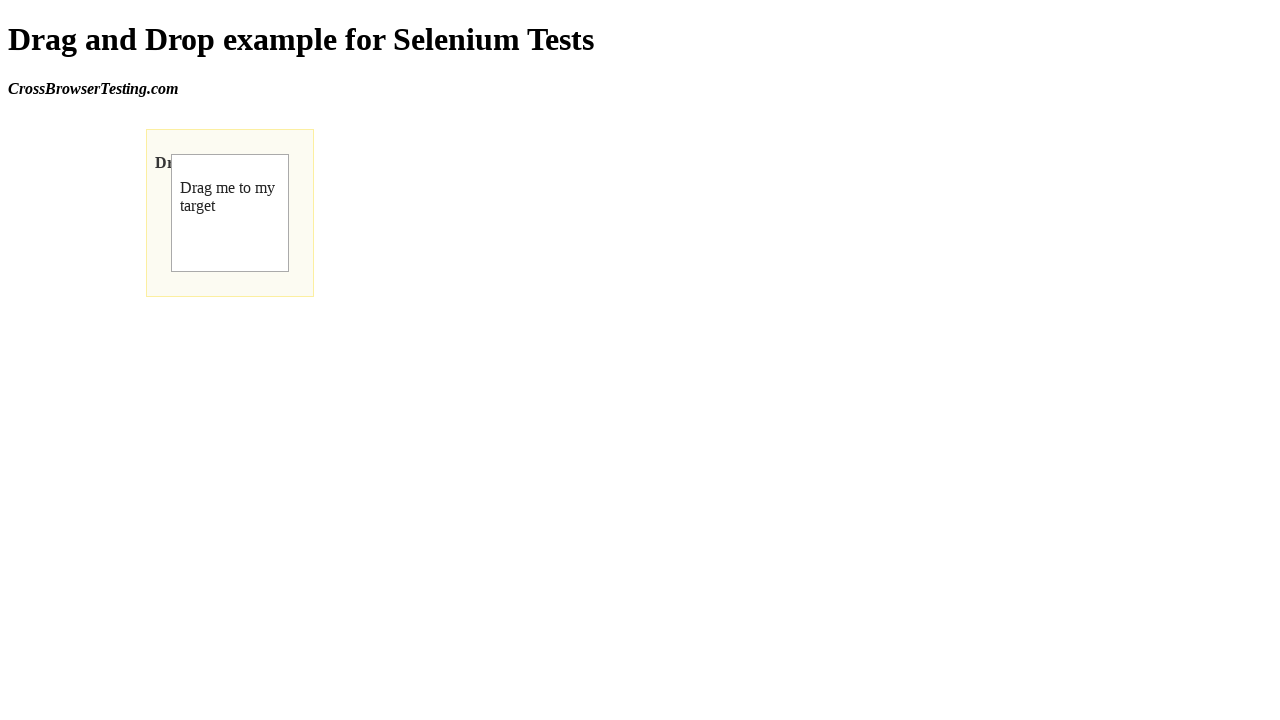

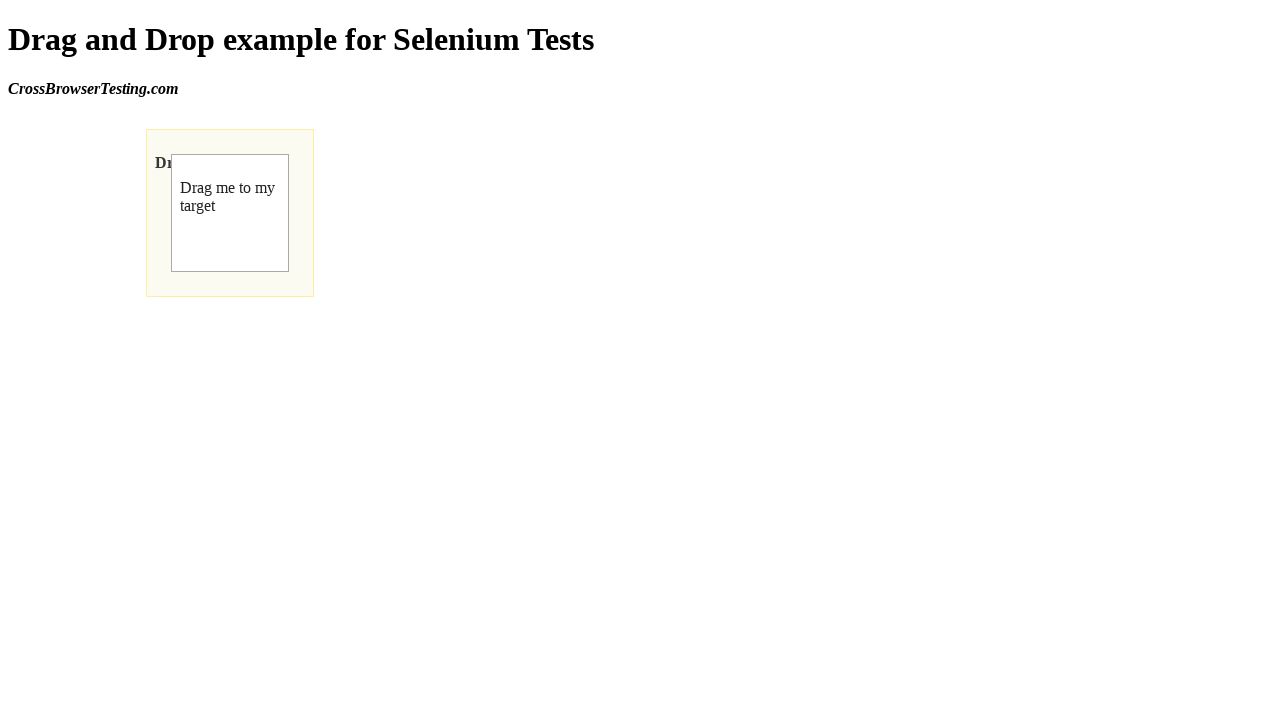